Tests sorting the Due column on table2 (which has helpful class attributes) by clicking the dues header and verifying the data is sorted in ascending order.

Starting URL: http://the-internet.herokuapp.com/tables

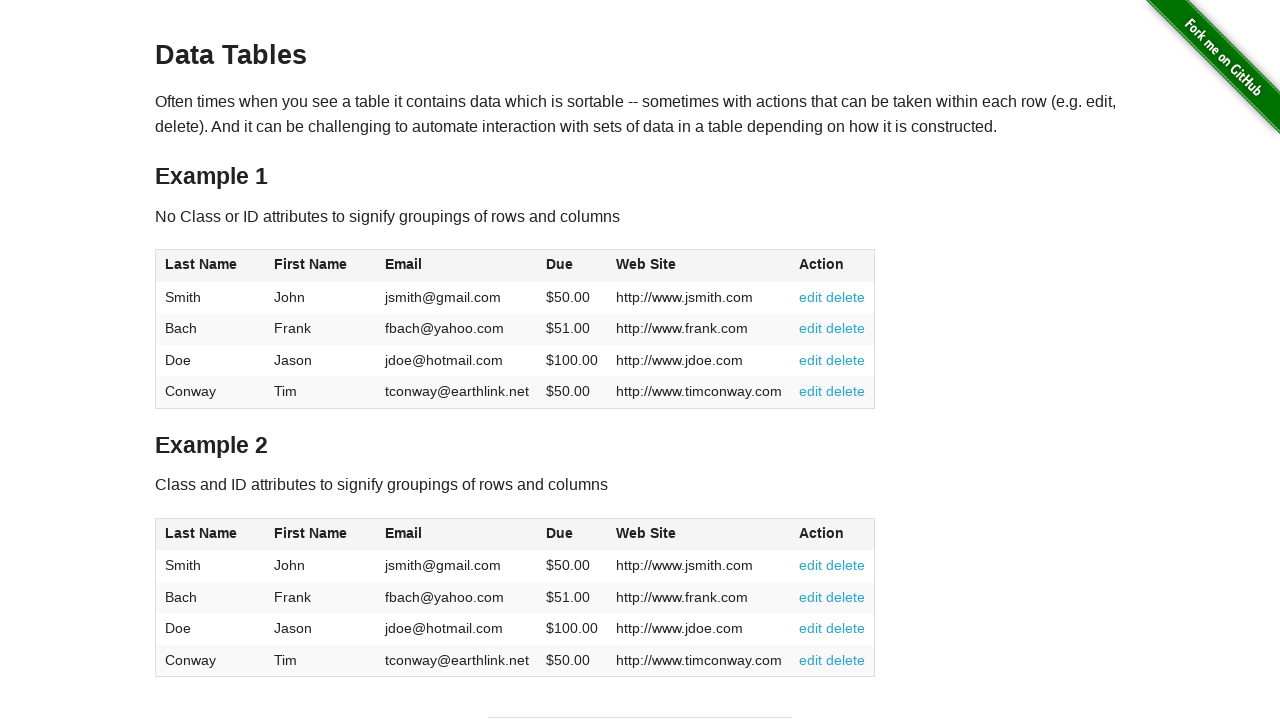

Clicked the Due column header in table2 to sort at (560, 533) on #table2 thead .dues
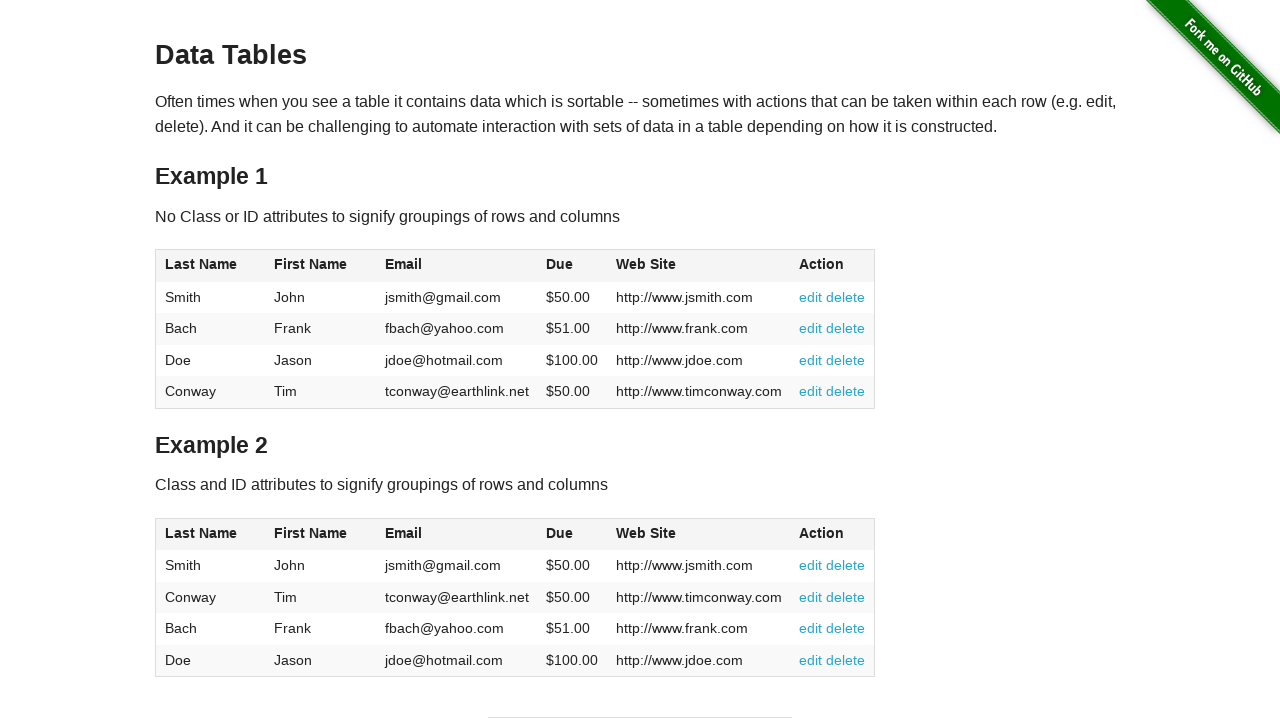

Table data loaded after sorting Due column
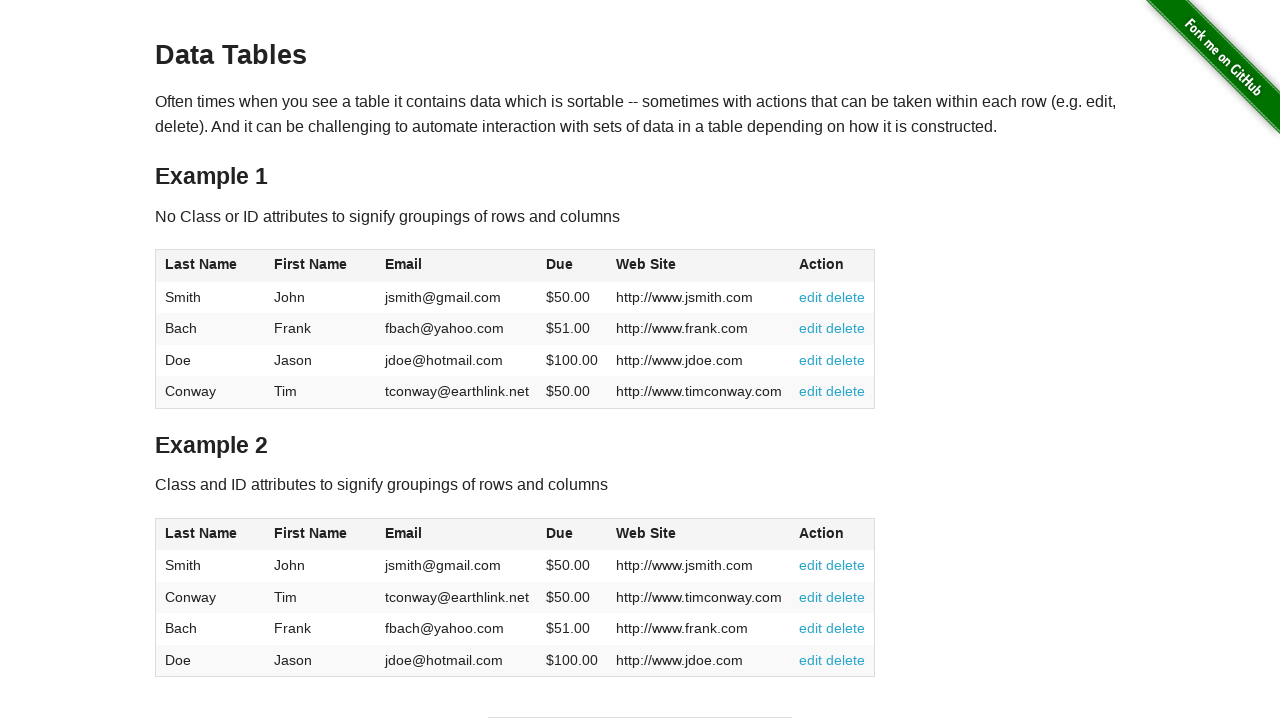

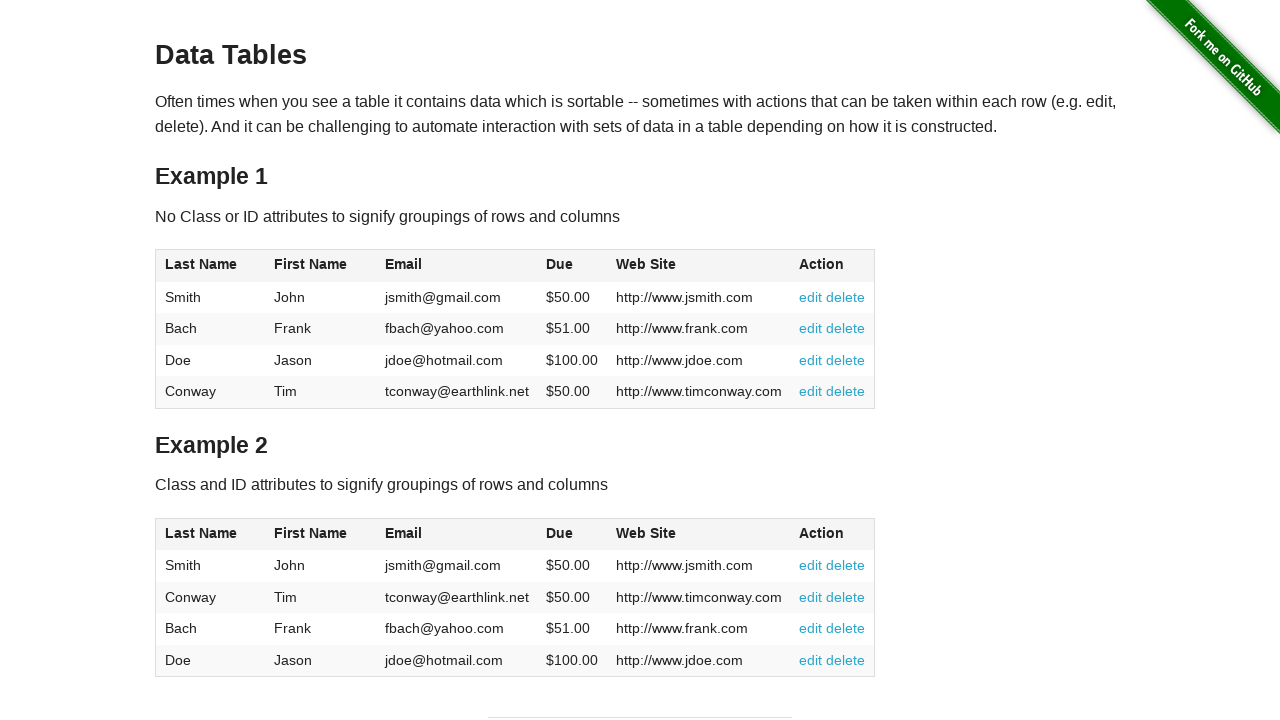